Tests JavaScript alert handling by triggering a confirm dialog and dismissing it

Starting URL: https://the-internet.herokuapp.com/javascript_alerts

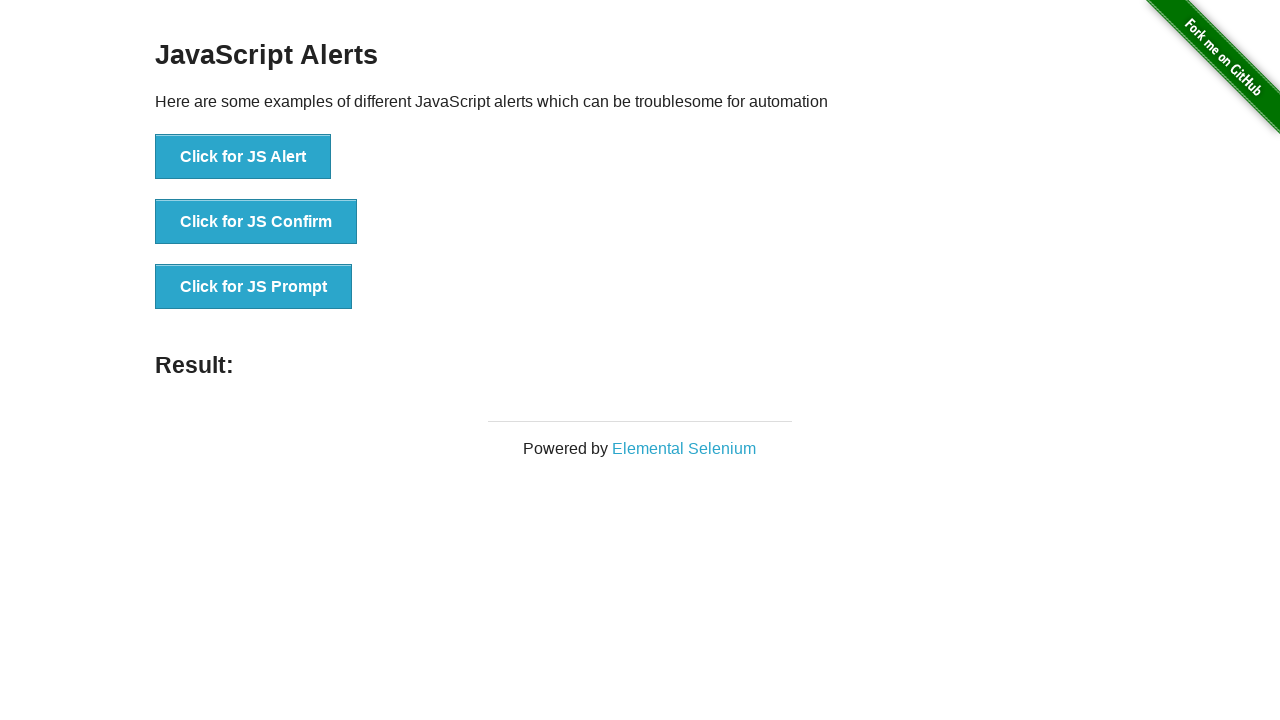

Clicked button to trigger JavaScript confirm dialog at (256, 222) on xpath=//button[@onclick='jsConfirm()']
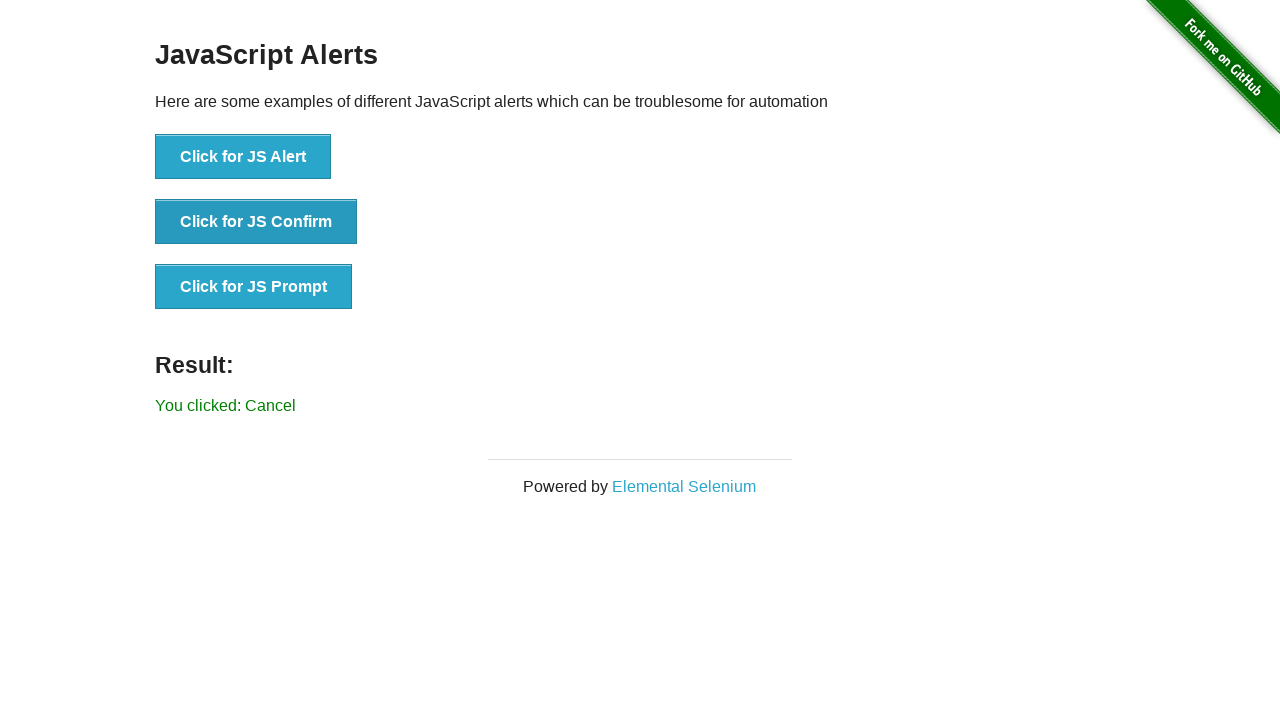

Set up dialog handler to dismiss alerts
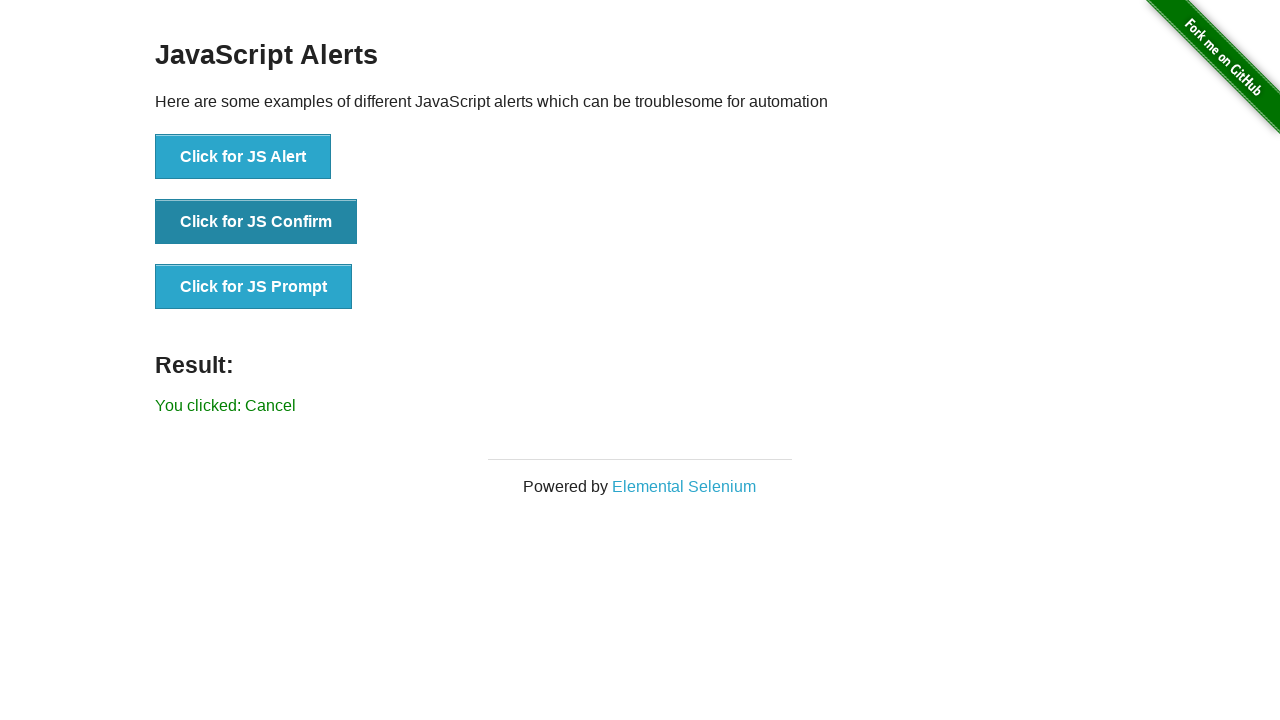

Clicked confirm button again with handler active - dialog dismissed at (256, 222) on xpath=//button[@onclick='jsConfirm()']
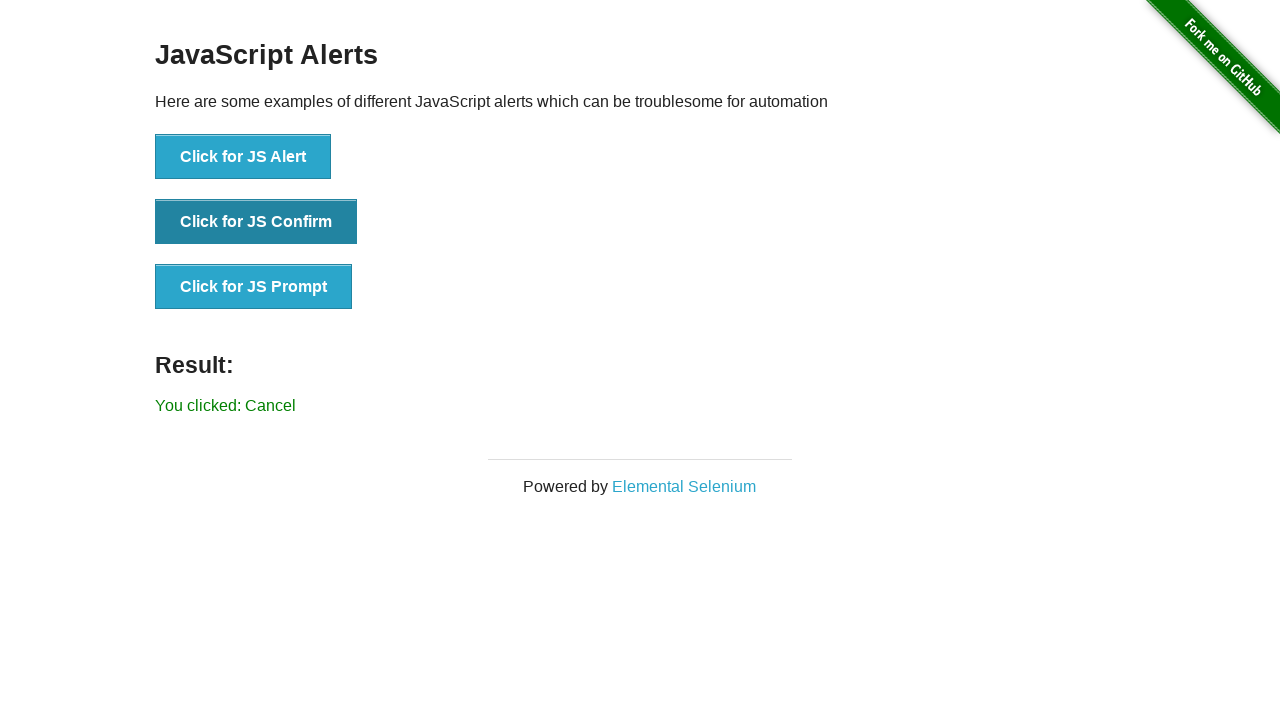

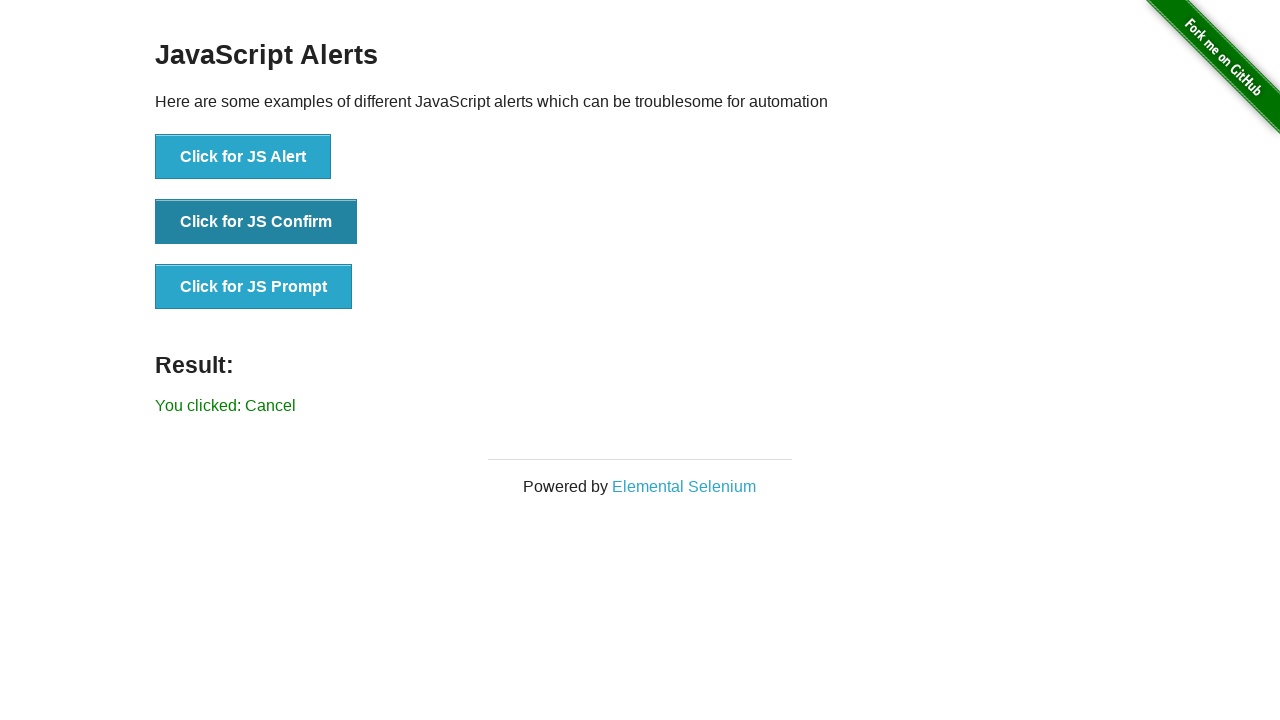